Tests the Add/Remove Elements functionality by navigating to that section and clicking Add Element button

Starting URL: https://the-internet.herokuapp.com/

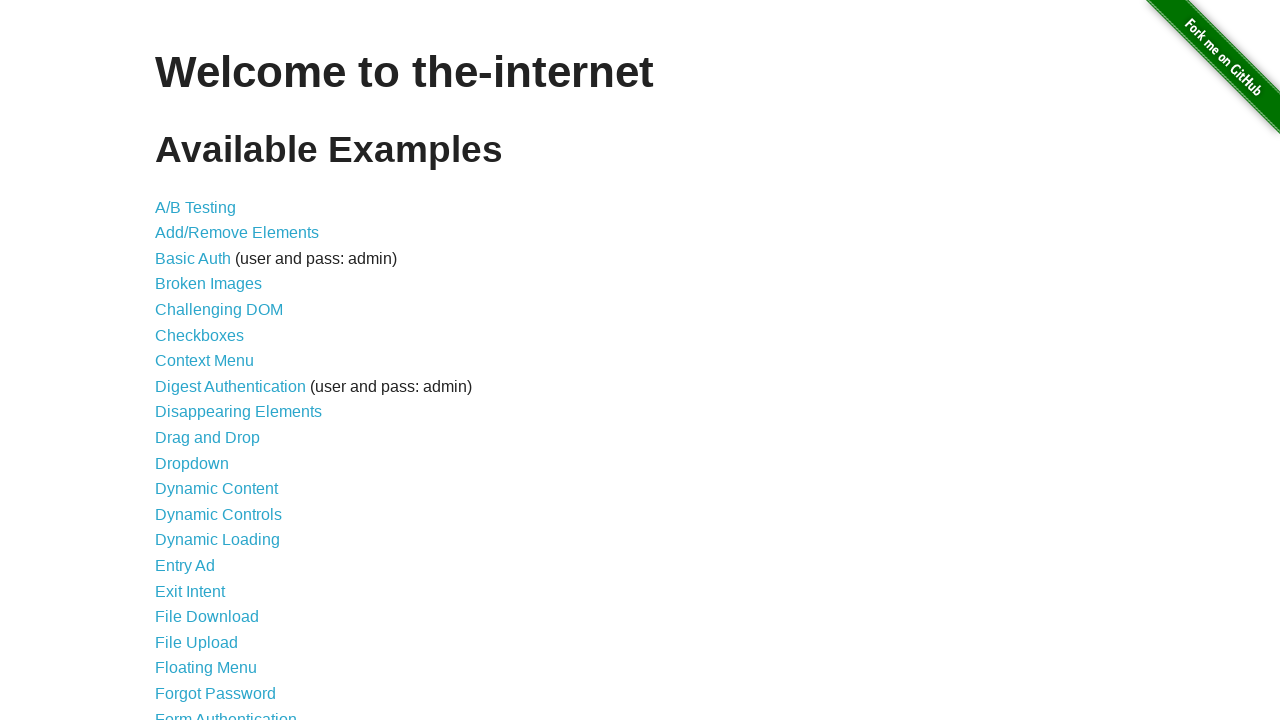

Clicked on Add/Remove Elements link at (237, 233) on text=Add/Remove Elements
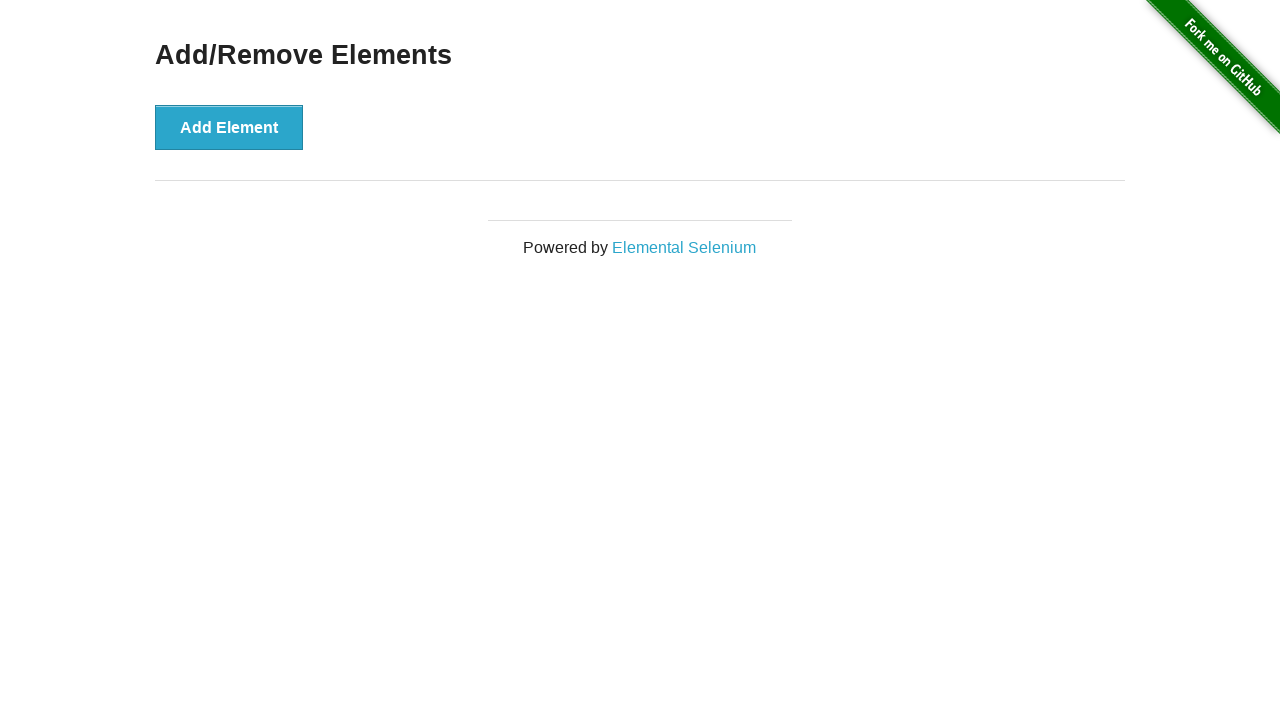

Clicked the Add Element button at (229, 127) on text=Add Element
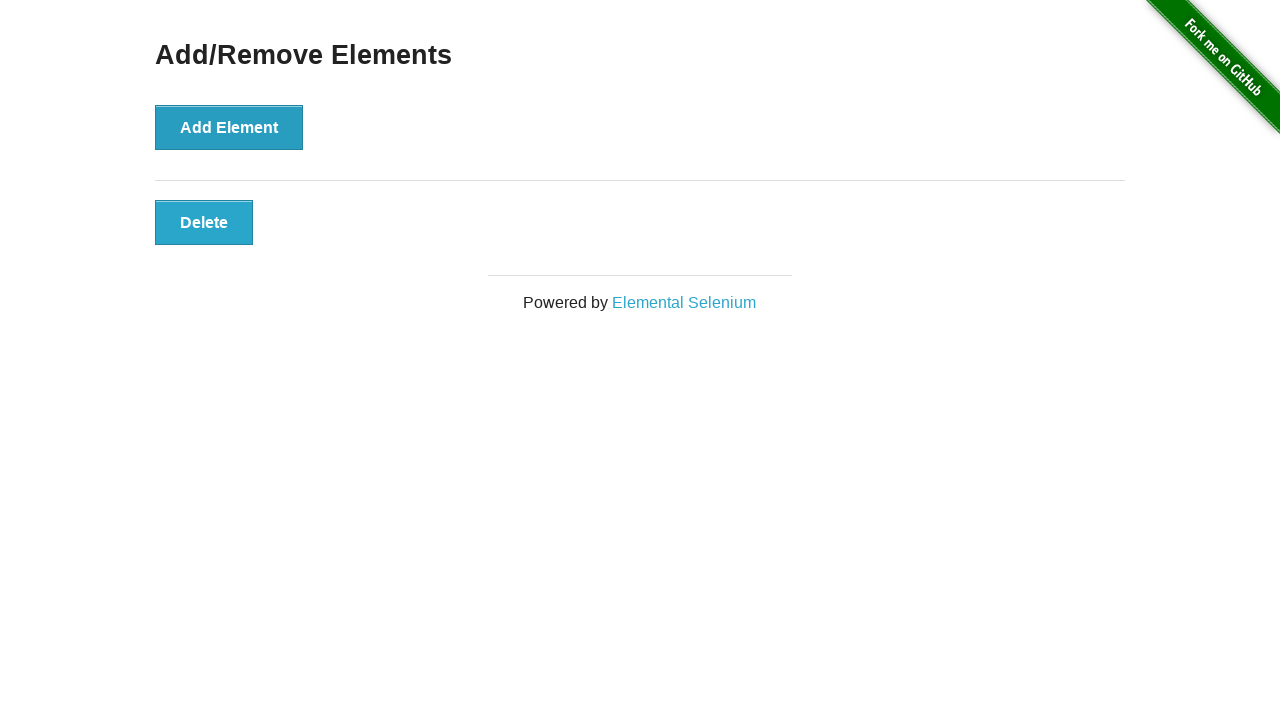

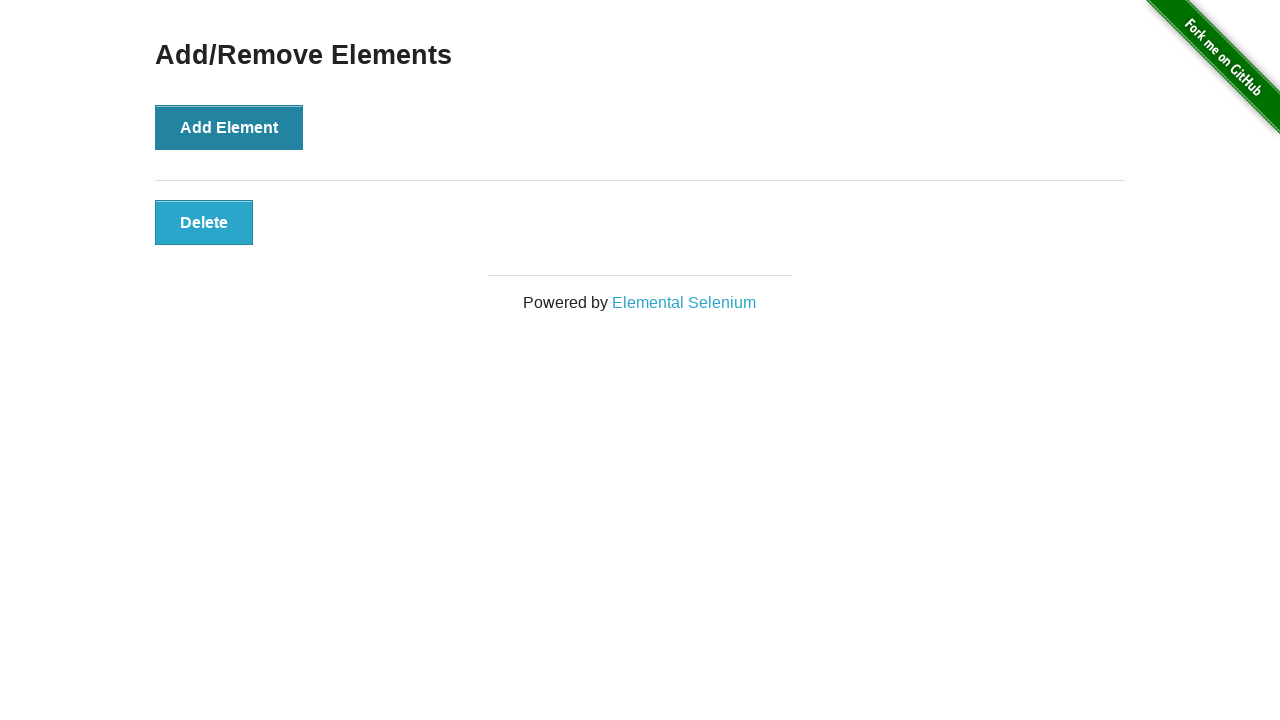